Verifies that the NFL website URL matches the expected URL after navigating to it

Starting URL: https://www.nfl.com/

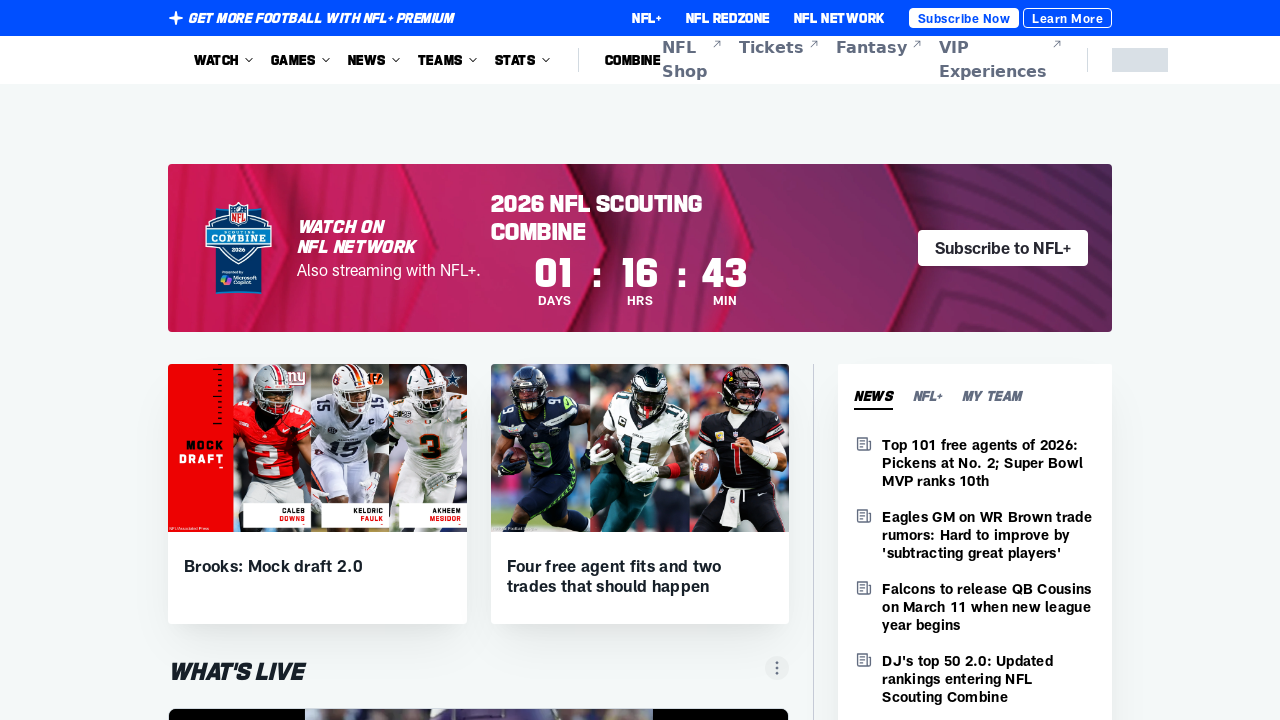

Retrieved current URL from page
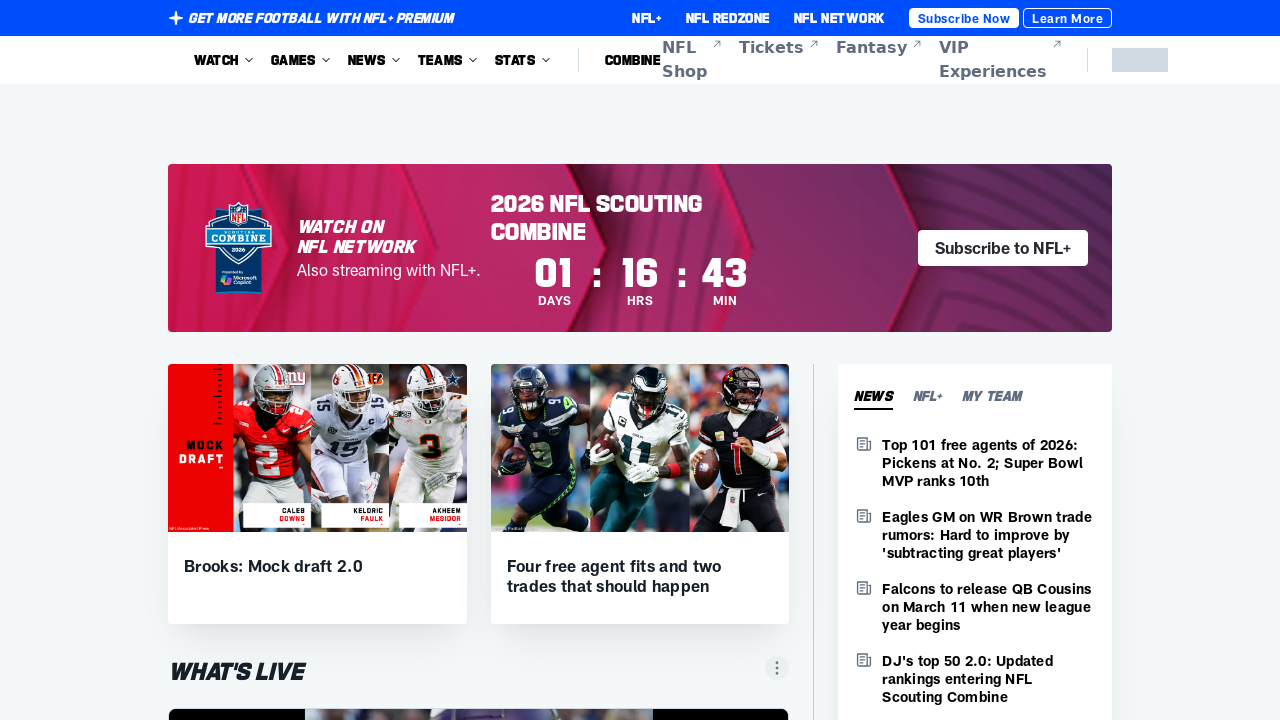

Verified that current URL matches expected NFL URL (https://www.nfl.com/)
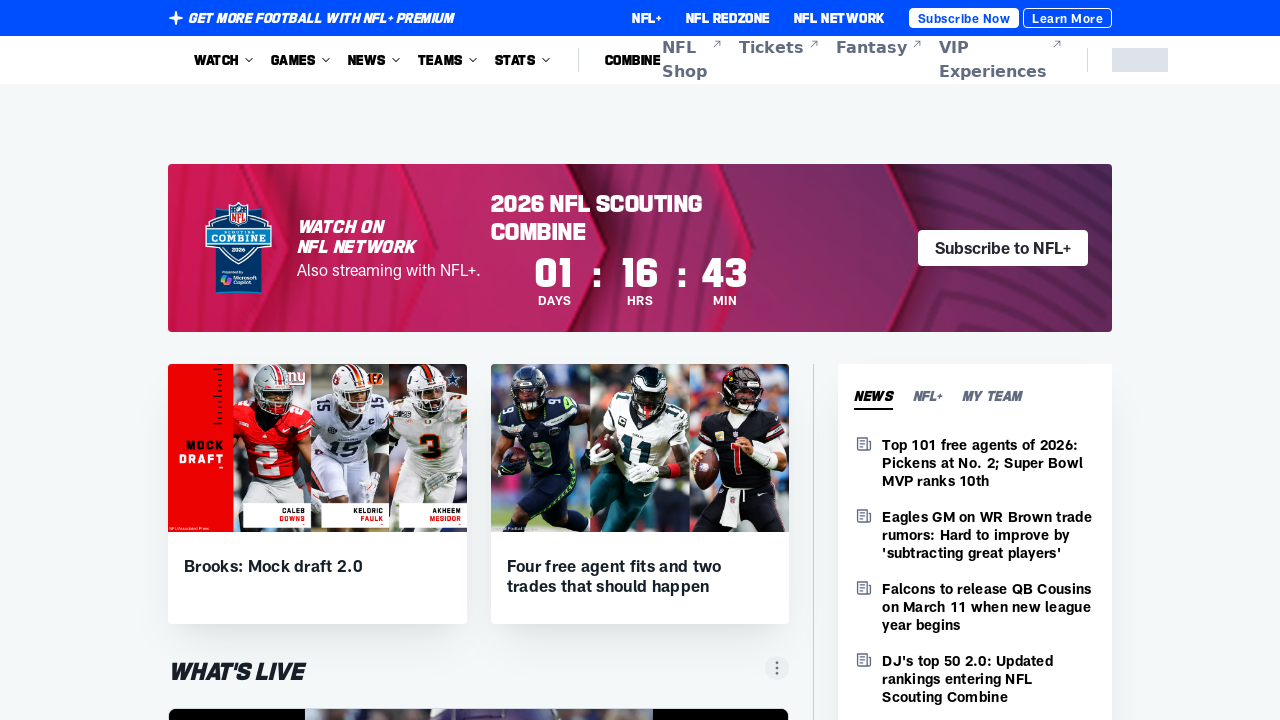

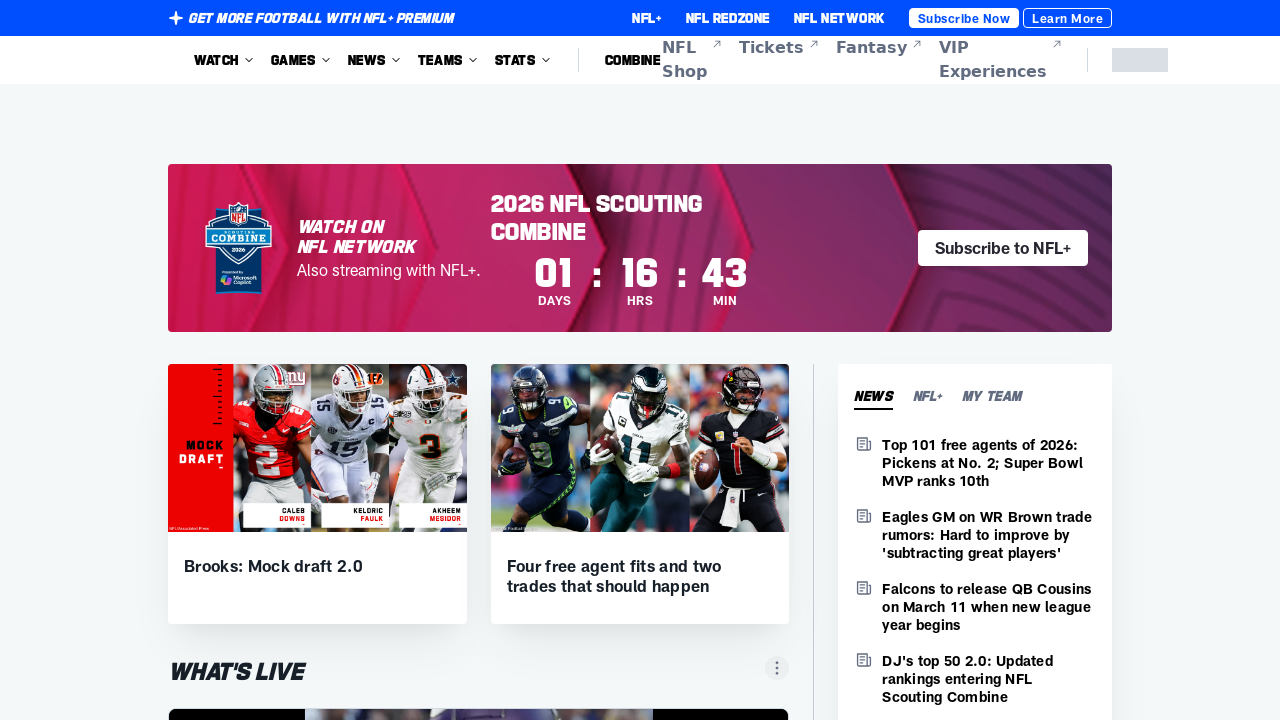